Tests click-and-hold, move, and release mouse actions for manual drag operation

Starting URL: https://crossbrowsertesting.github.io/drag-and-drop

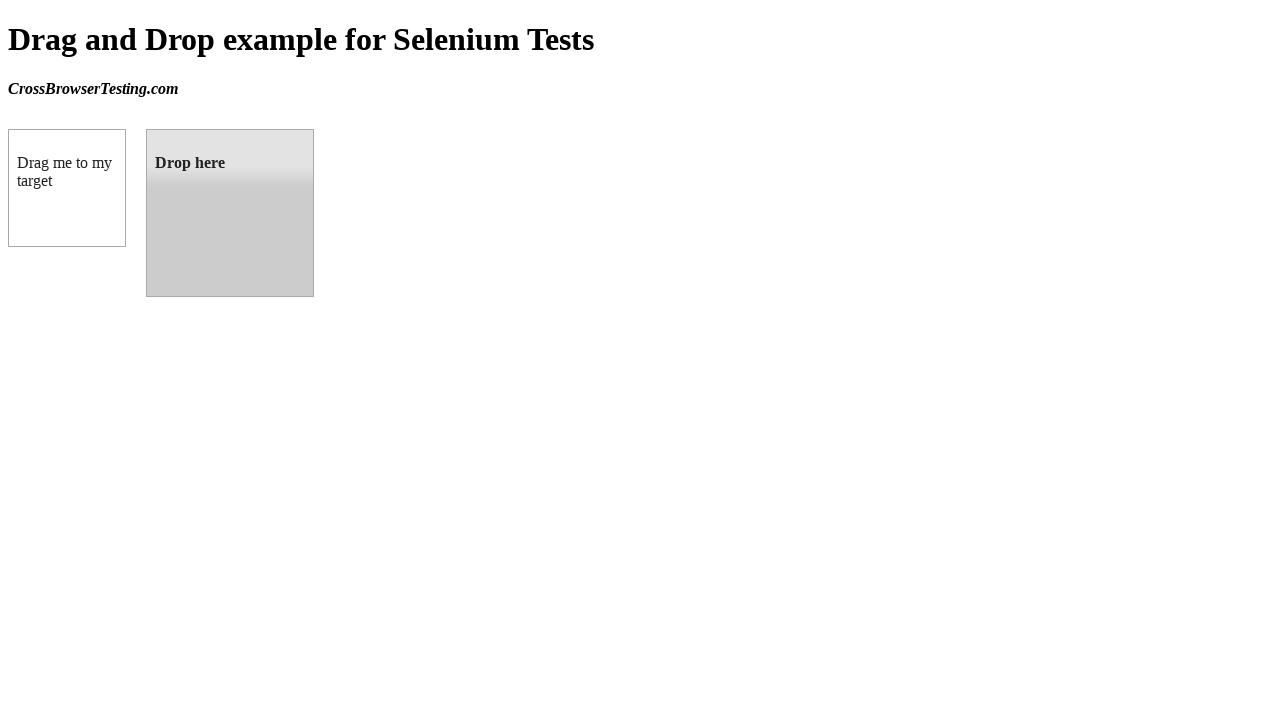

Located draggable source element
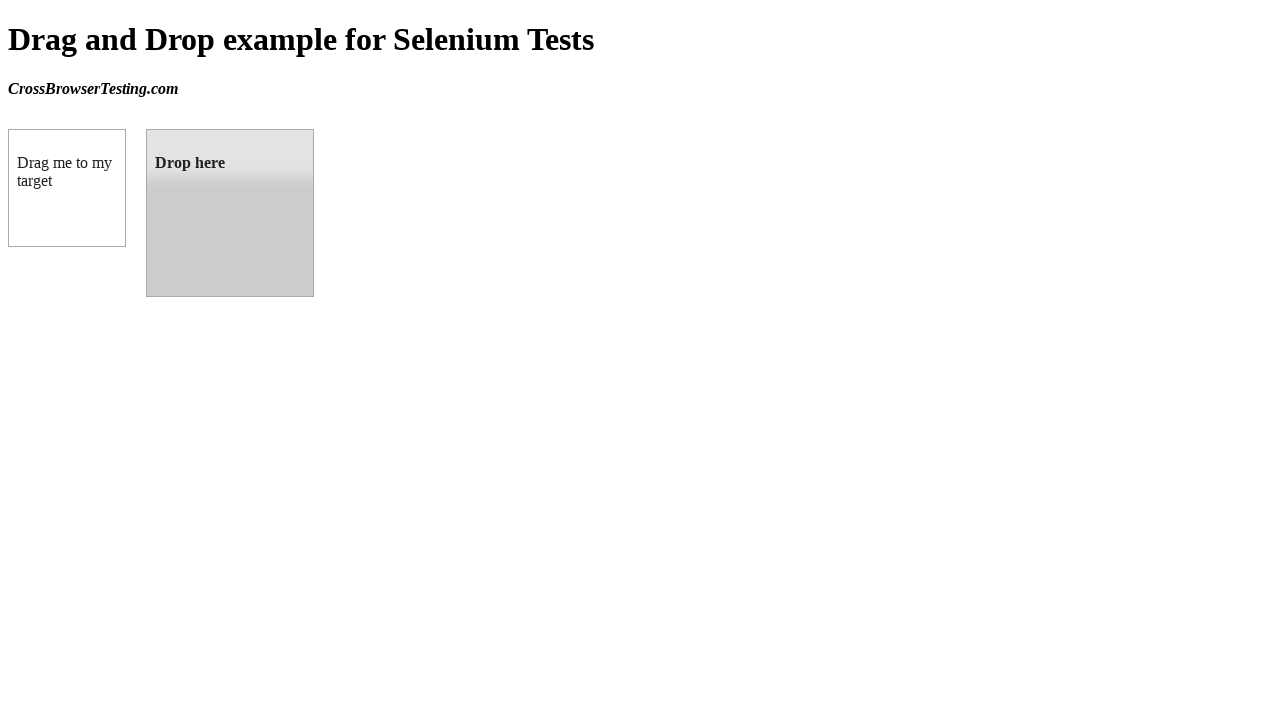

Located droppable target element
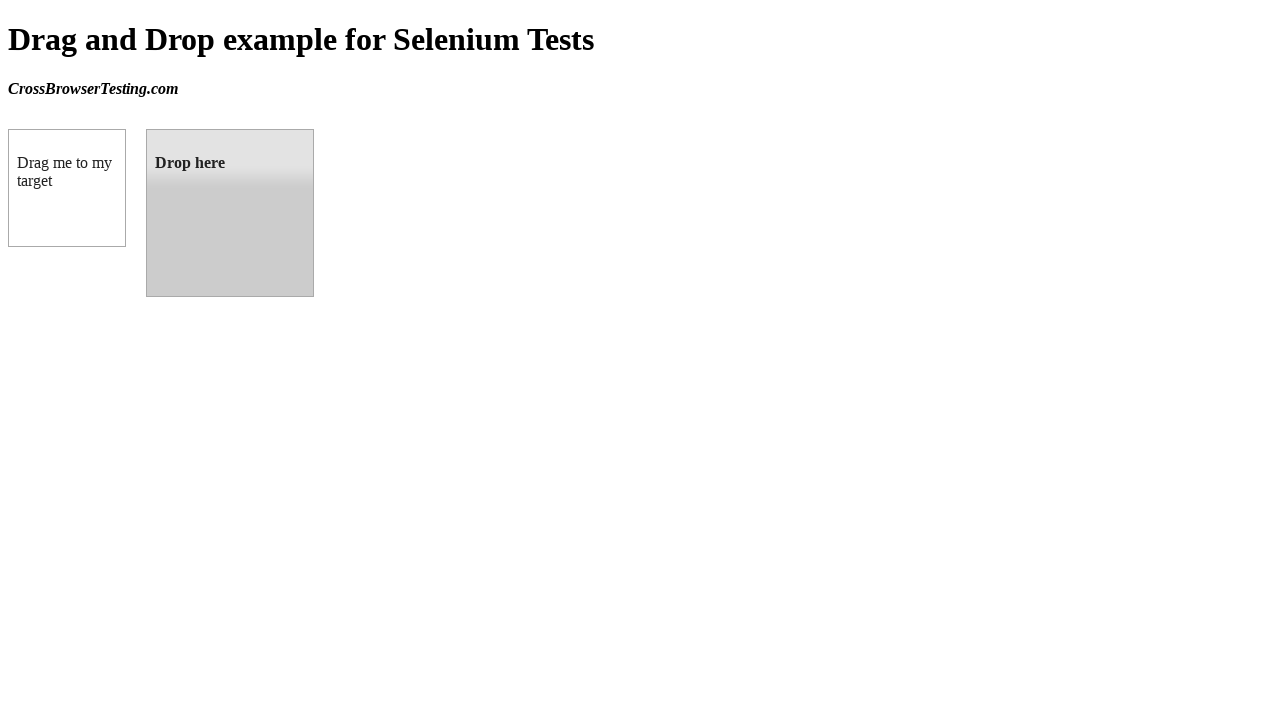

Retrieved bounding box for source element
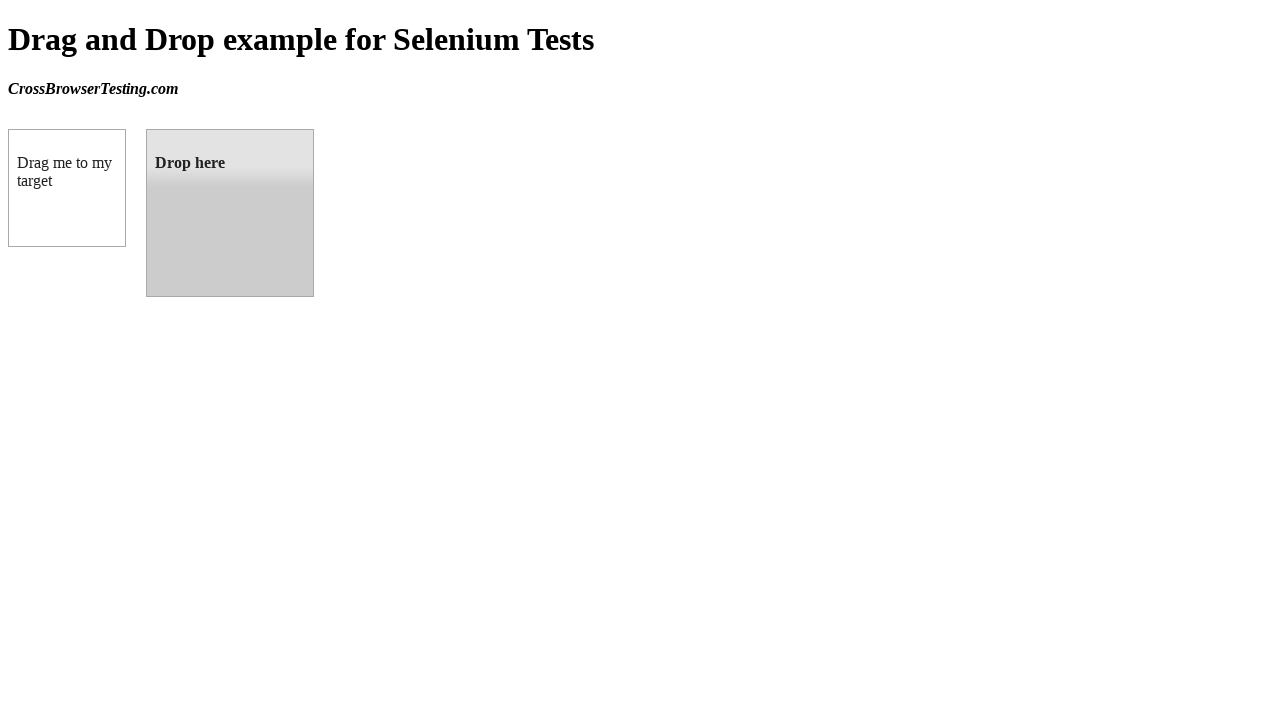

Retrieved bounding box for target element
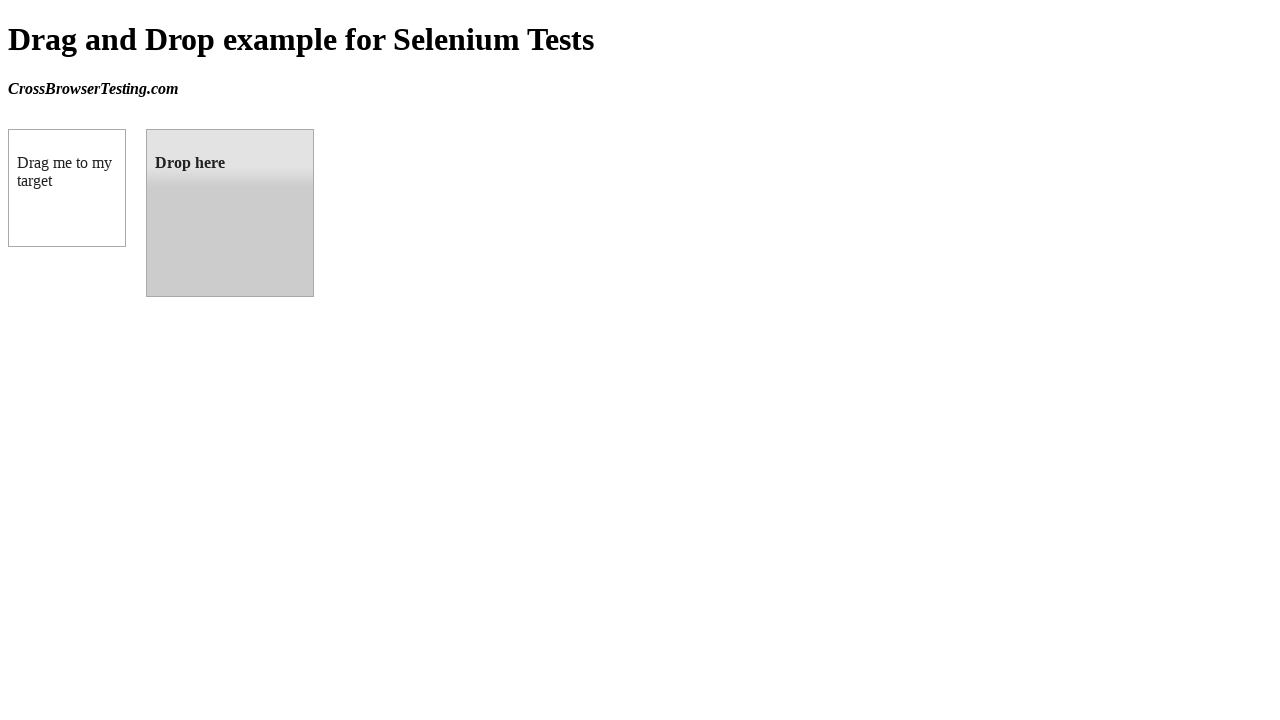

Moved mouse to center of draggable element at (67, 188)
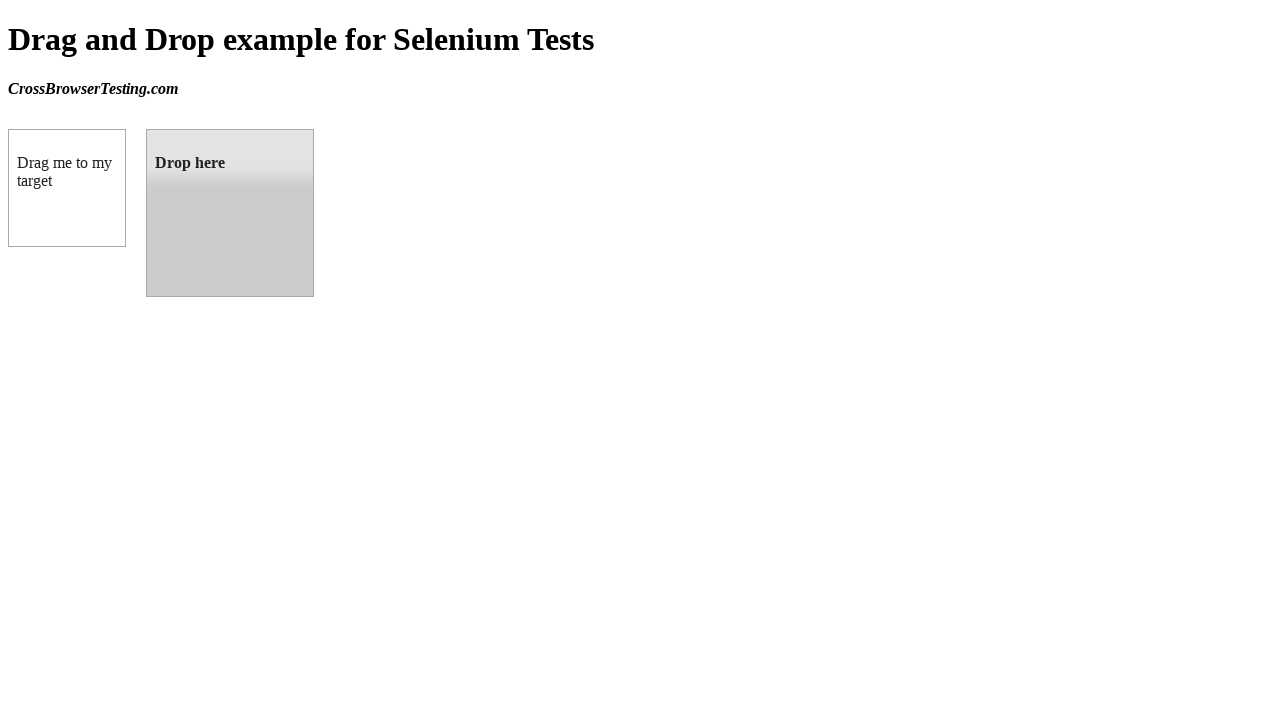

Pressed and held mouse button down on draggable element at (67, 188)
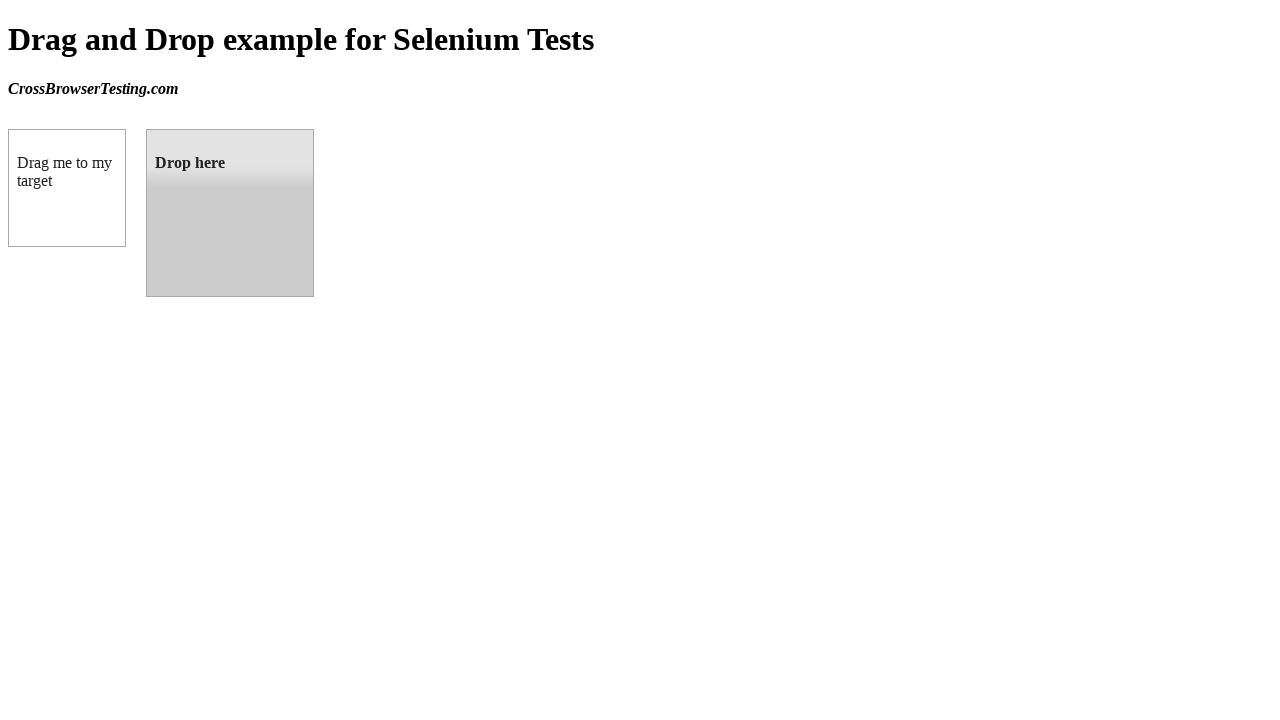

Dragged element to center of droppable target at (230, 213)
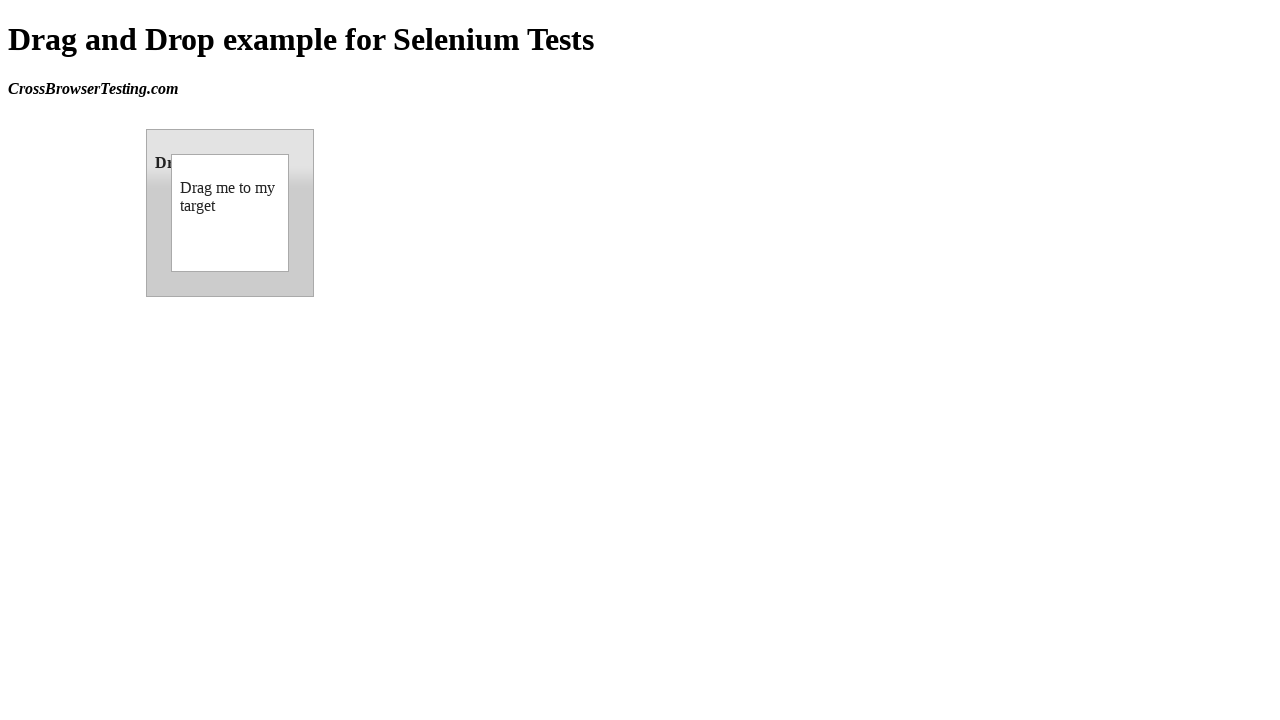

Released mouse button to complete drag and drop at (230, 213)
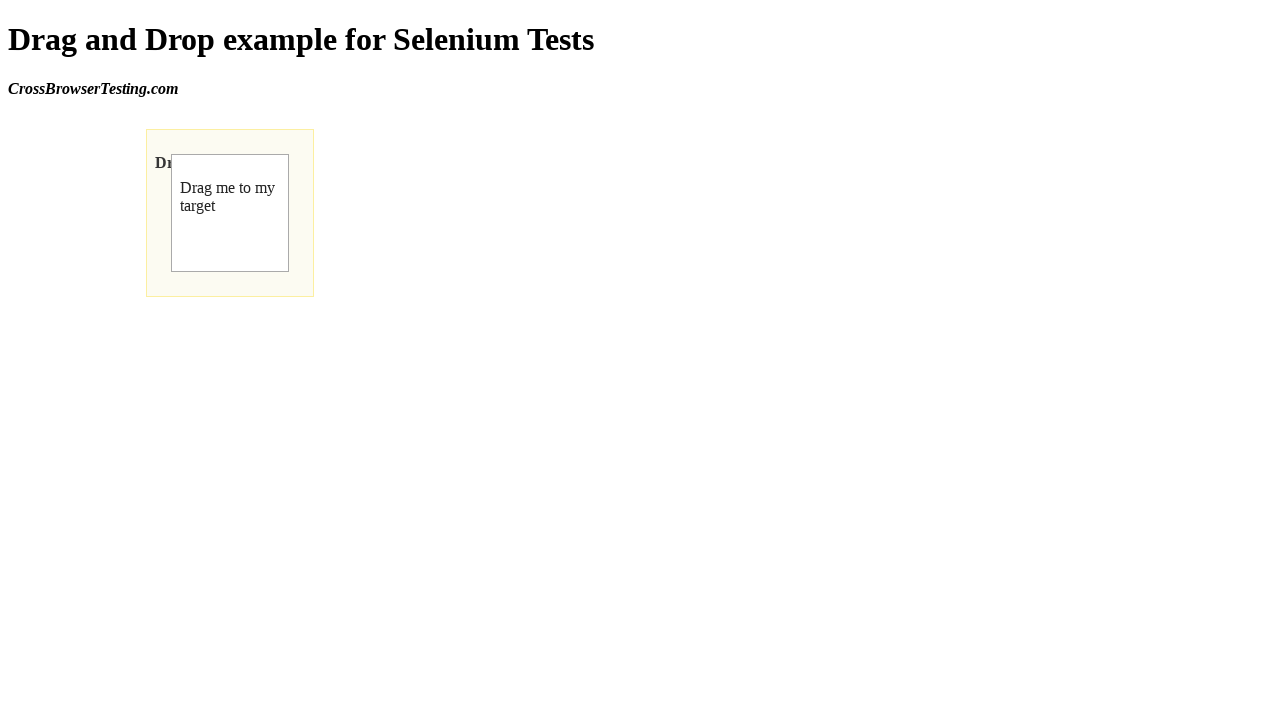

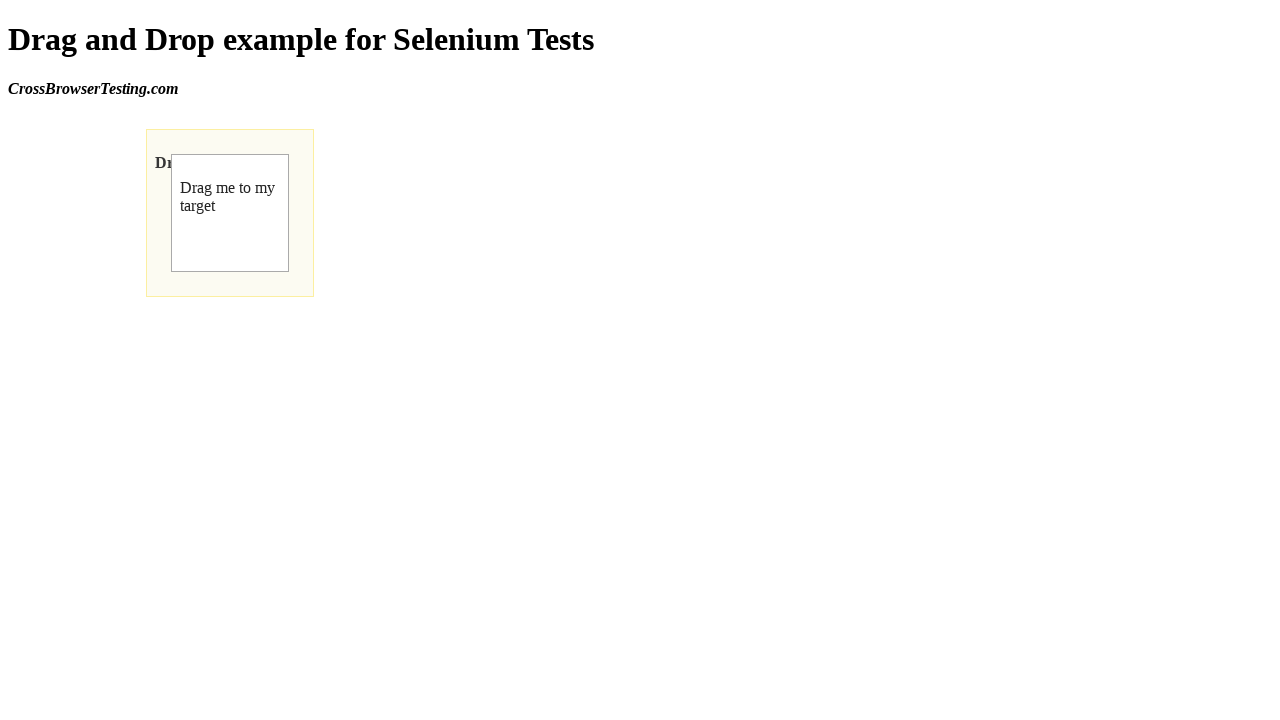